Tests radio button selection functionality by clicking the third radio button on an automation practice page

Starting URL: https://rahulshettyacademy.com/AutomationPractice/

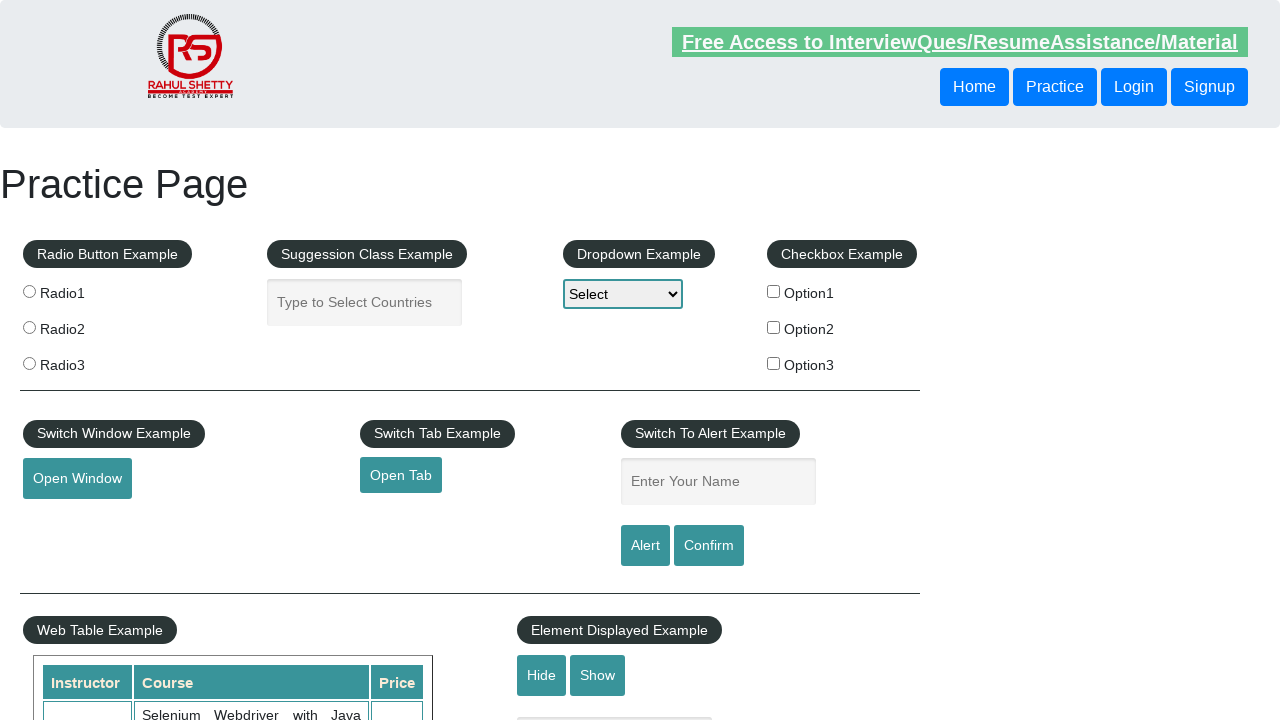

Navigated to automation practice page
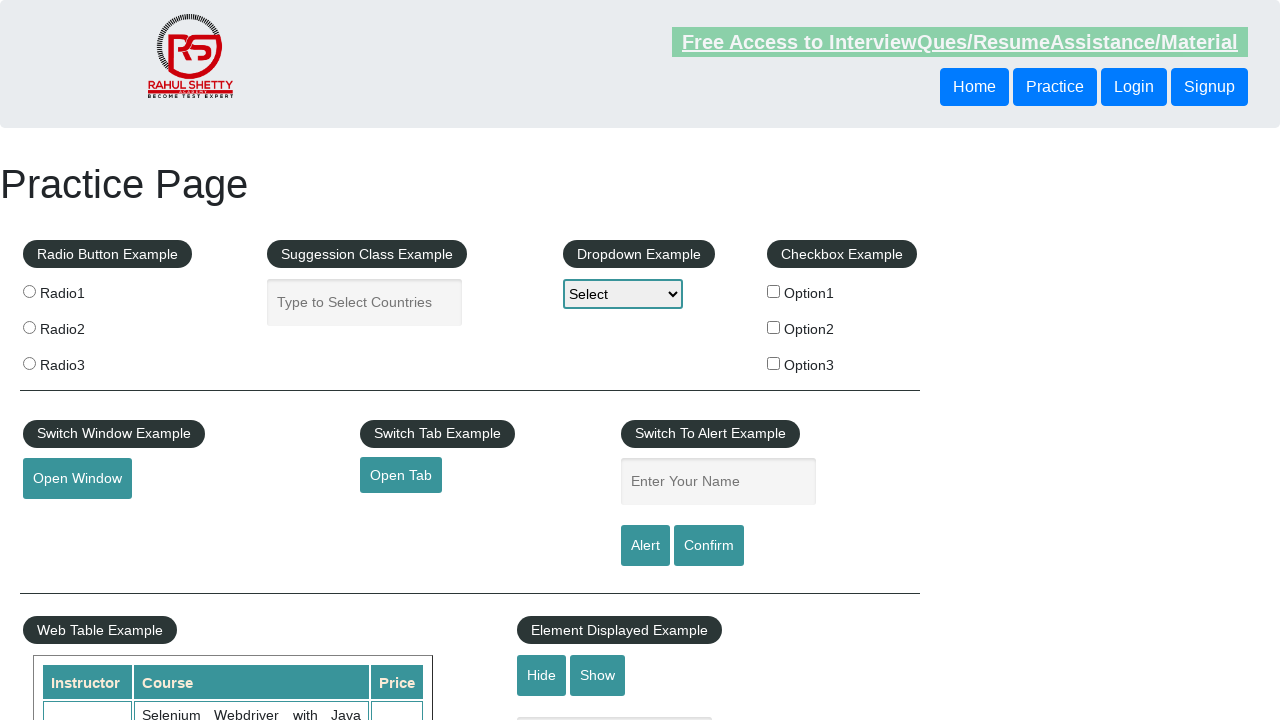

Located all radio buttons on the page
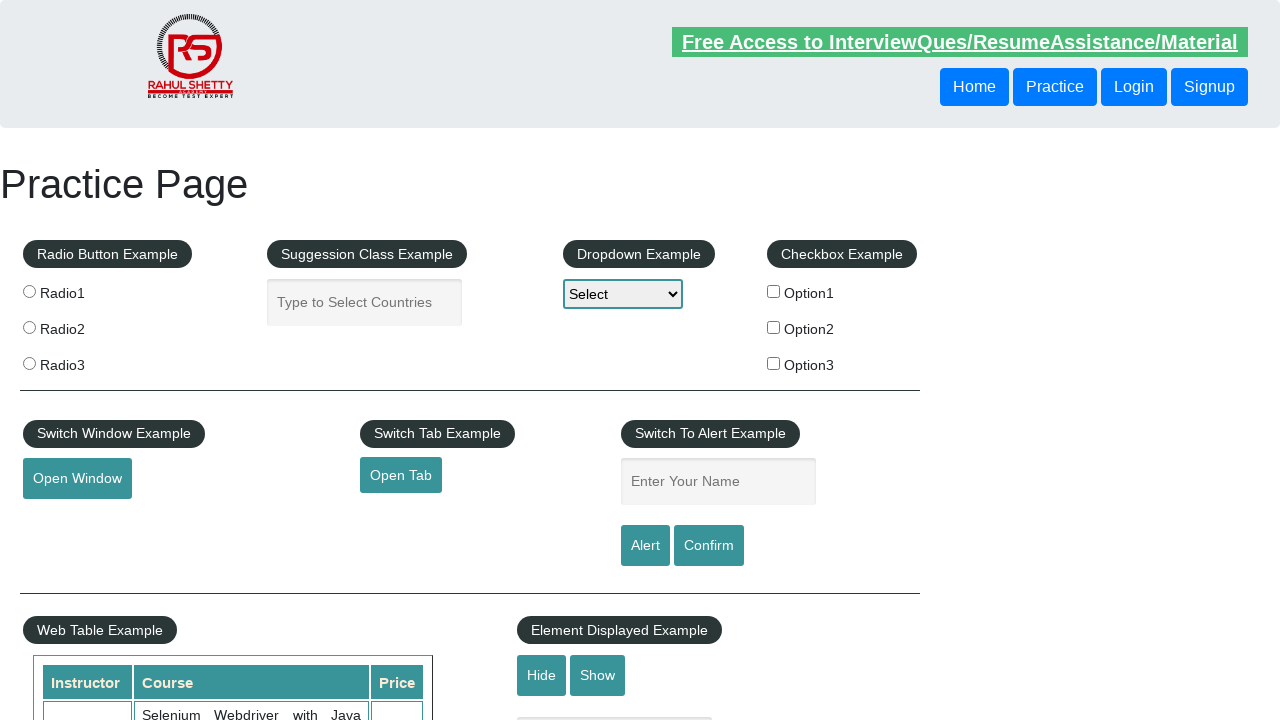

Clicked the third radio button at (29, 363) on .radioButton >> nth=2
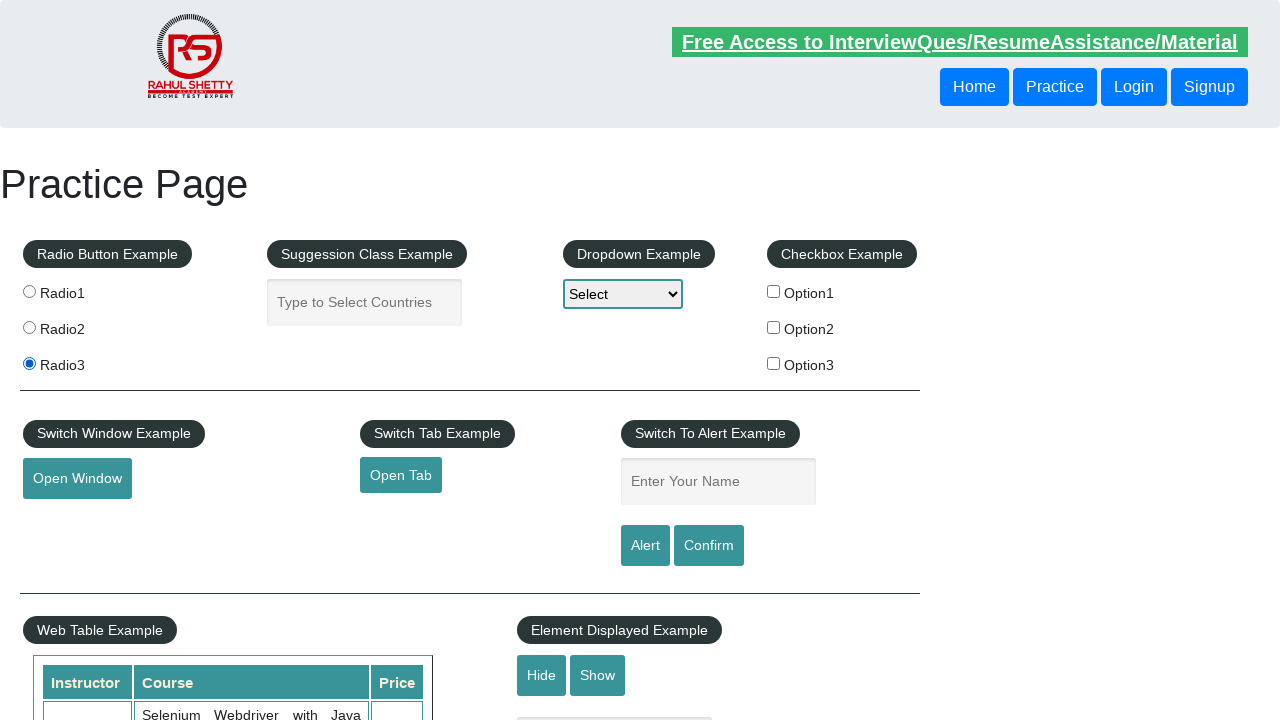

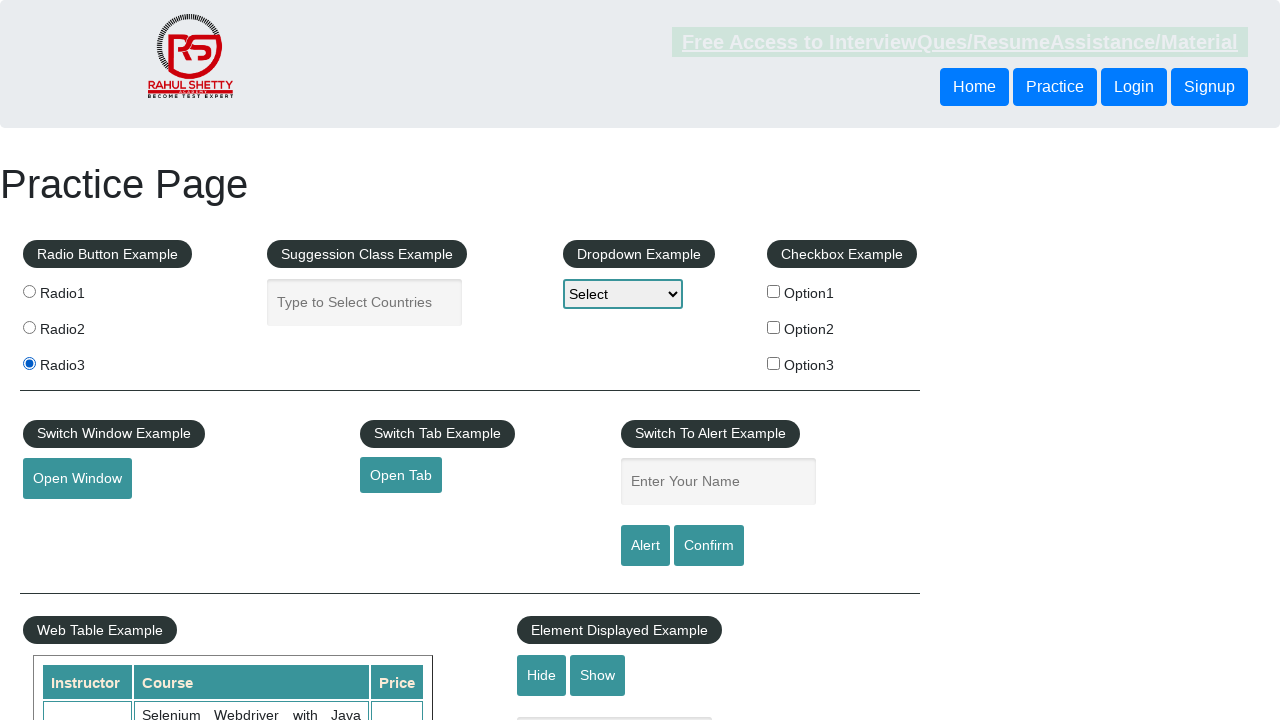